Tests the Makeup navigation menu by clicking on it to open and verify the dropdown displays correctly

Starting URL: https://www.sephora.com/

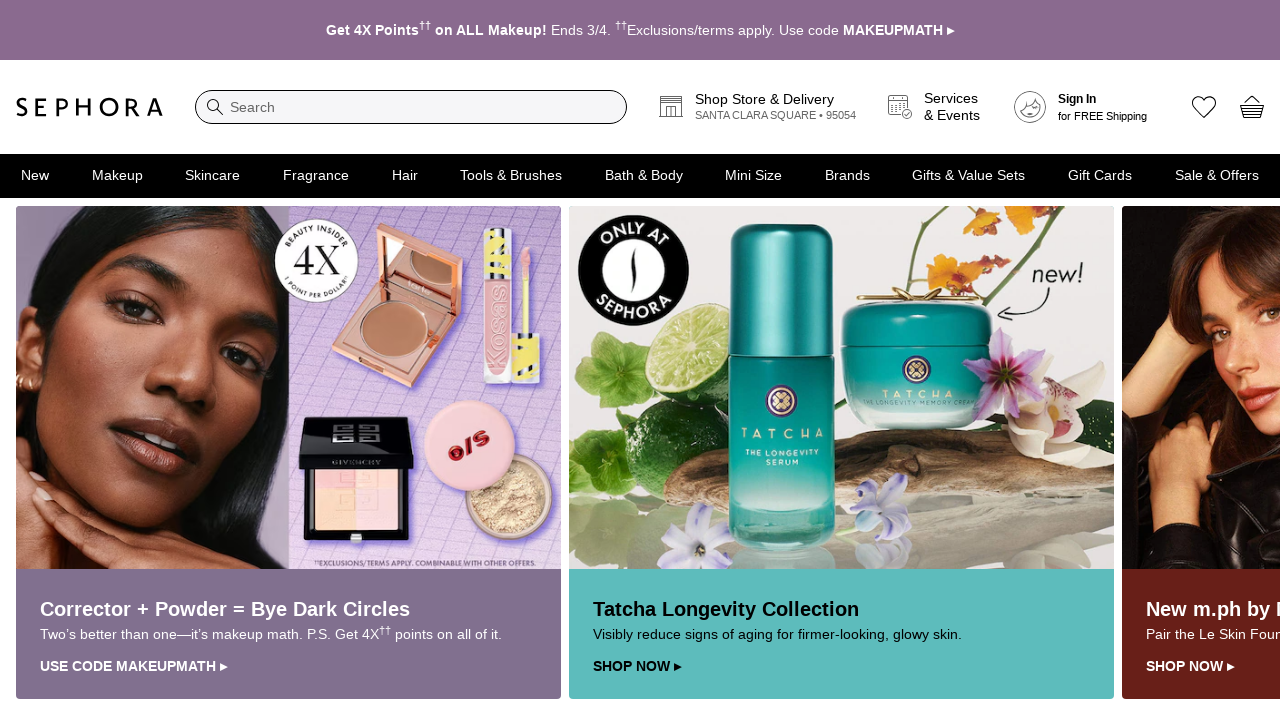

Clicked on Makeup navigation trigger to open dropdown menu at (213, 176) on #top_nav_drop_2_trigger
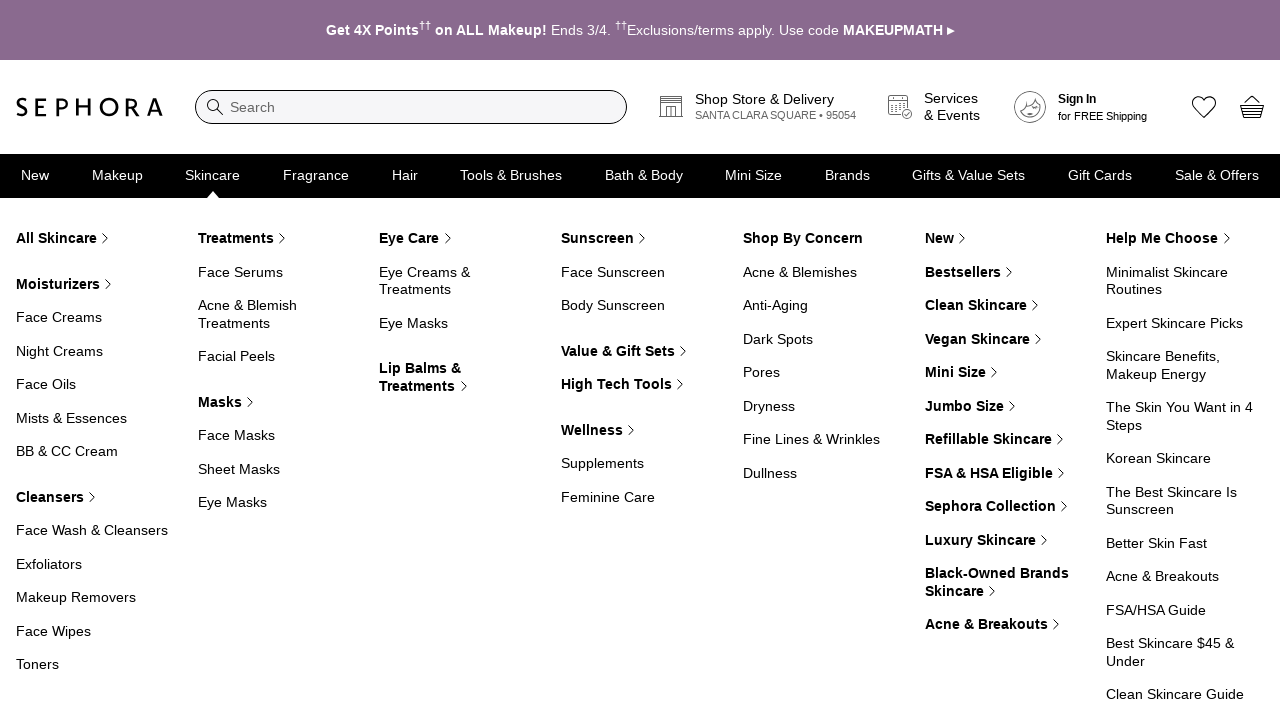

Waited 2 seconds for dropdown to appear
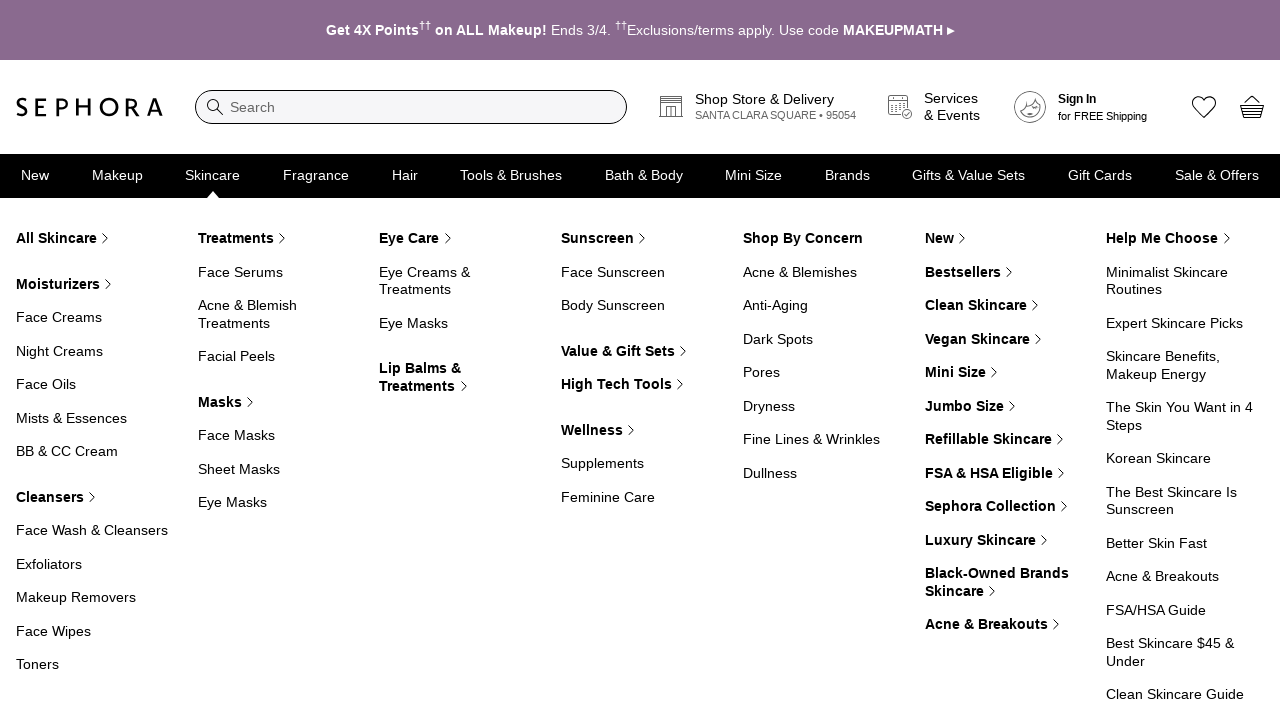

Clicked on Makeup navigation trigger again to interact with menu at (213, 176) on #top_nav_drop_2_trigger
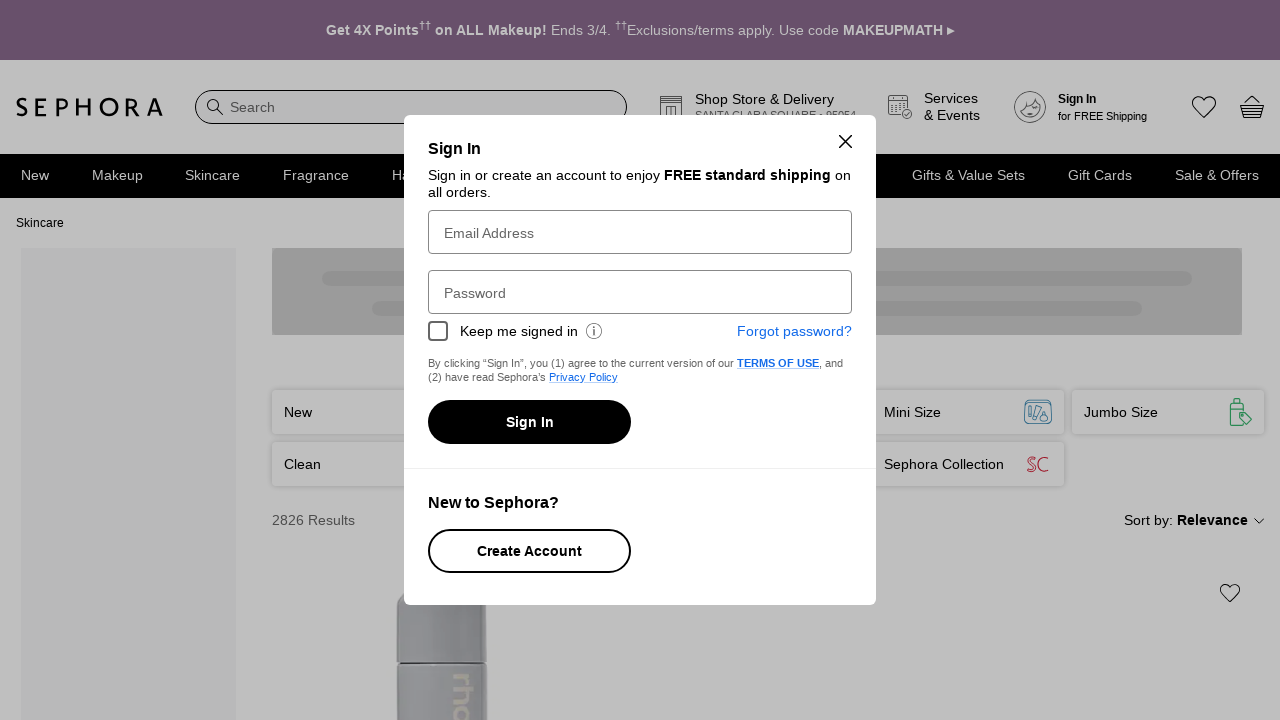

Waited 2 seconds for menu content to fully load
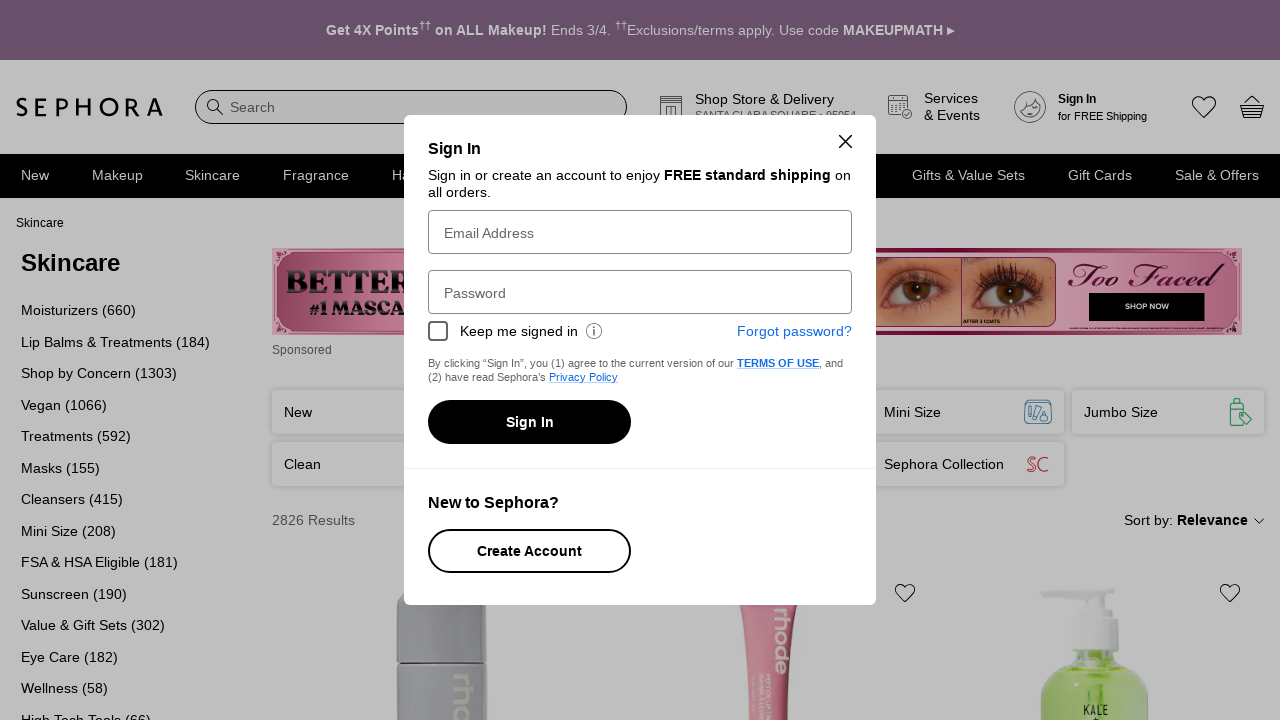

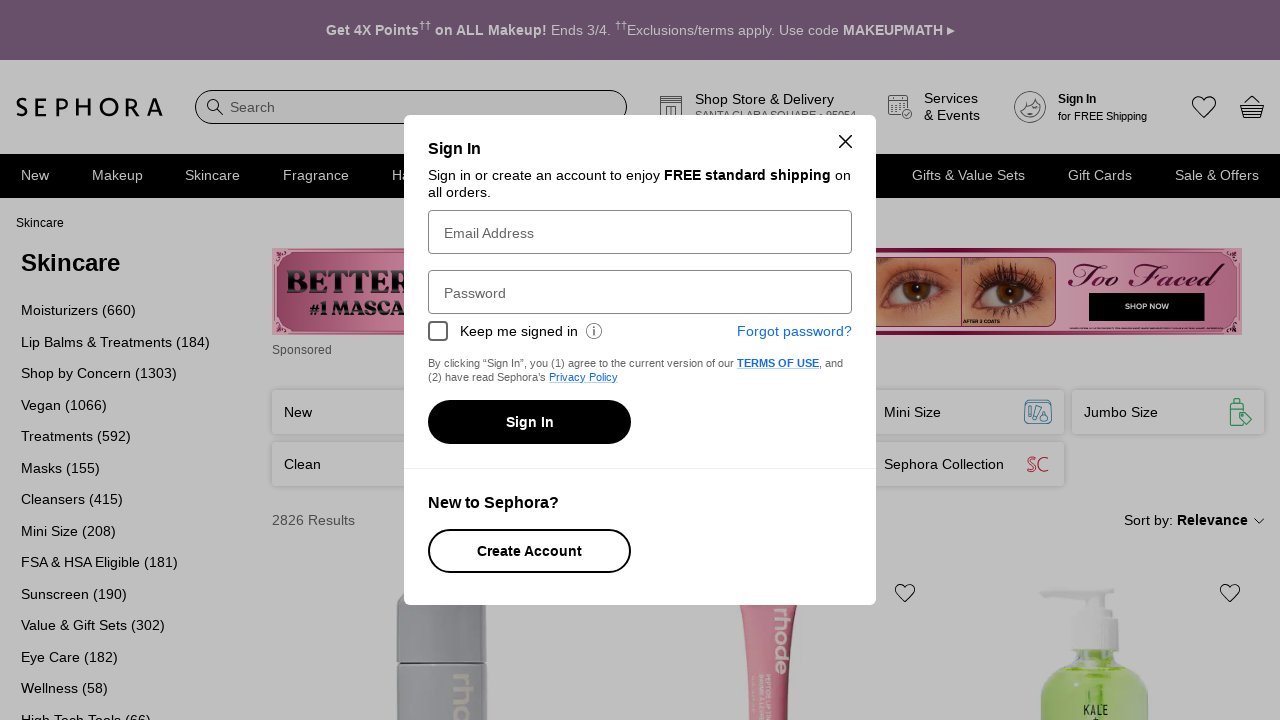